Tests the Web Tables functionality on DemoQA site by navigating to the tables page, searching for a record, opening the registration form, editing the record with new data, and submitting the form.

Starting URL: https://demoqa.com/links

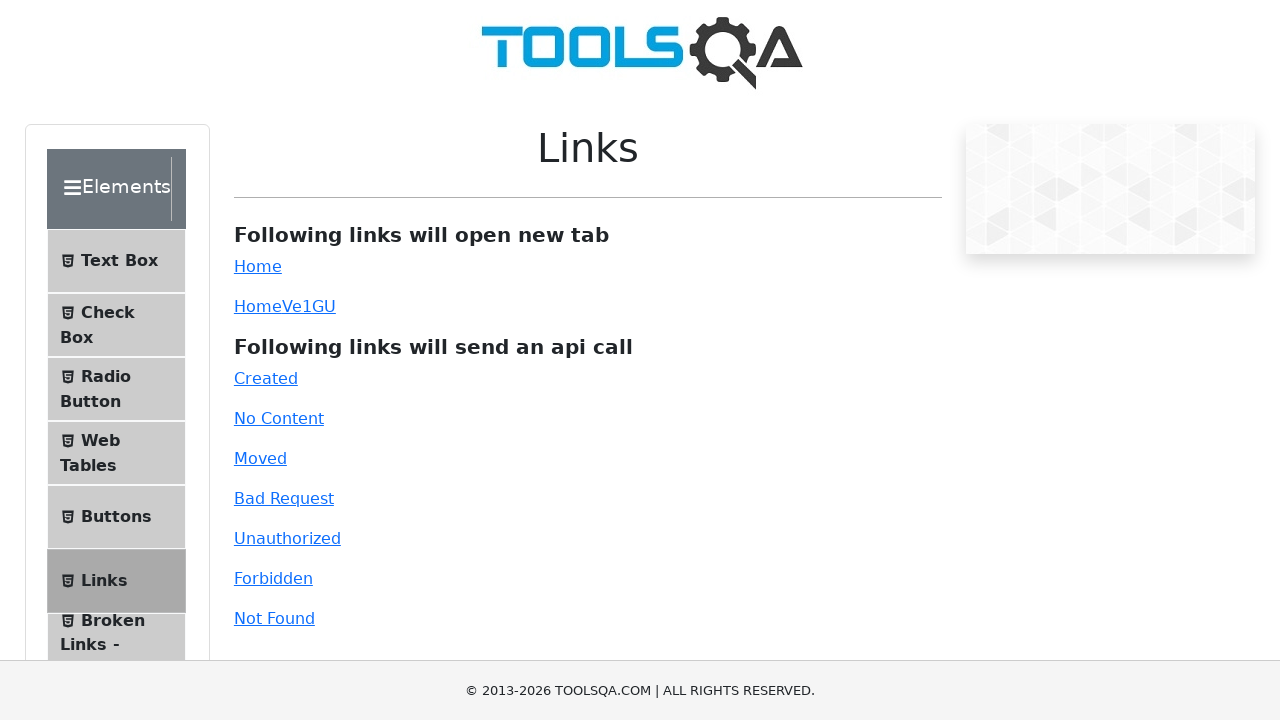

Clicked on Web Tables menu item at (100, 440) on xpath=//span[text()='Web Tables']
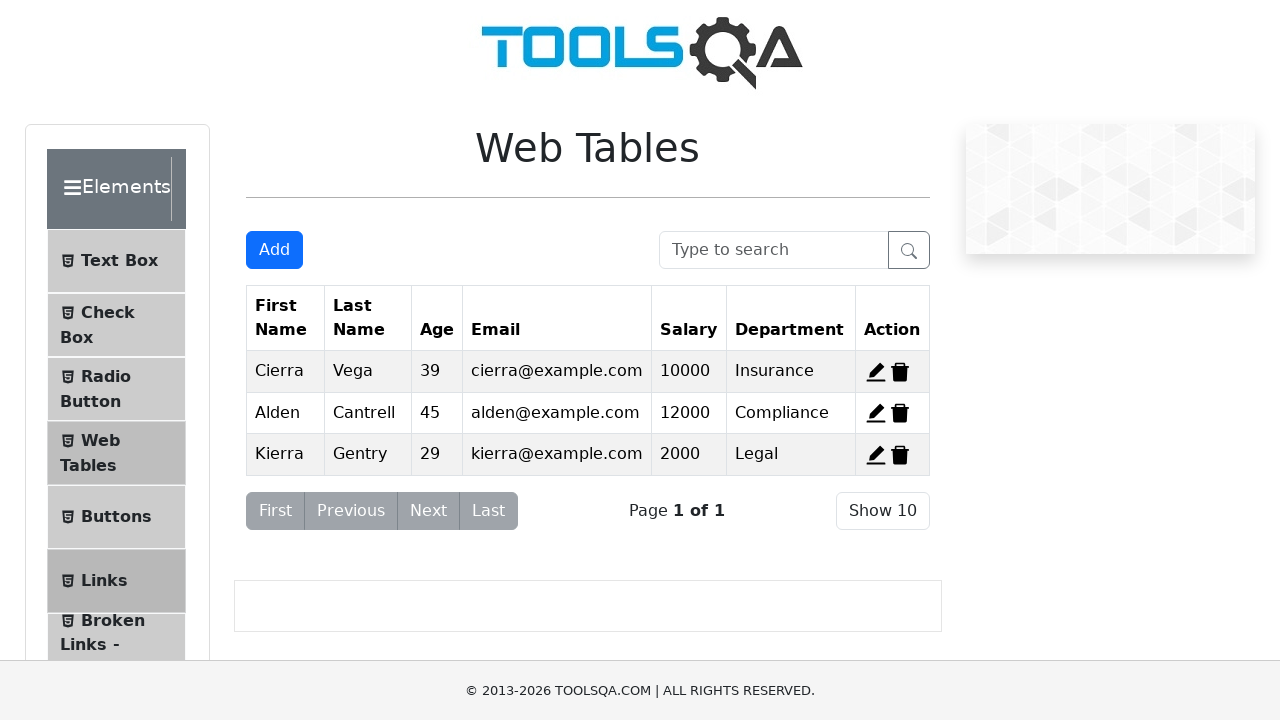

Navigated to Web Tables page
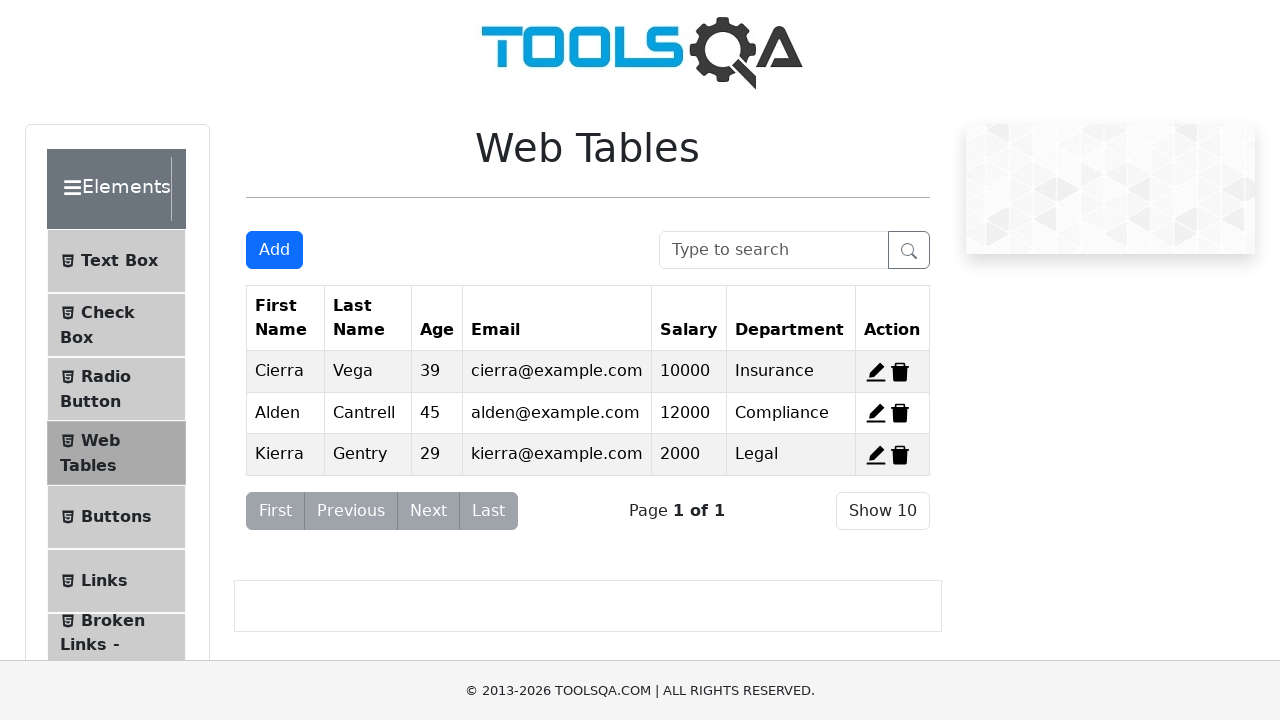

Filled search box with 'Vega' on //input[@placeholder='Type to search']
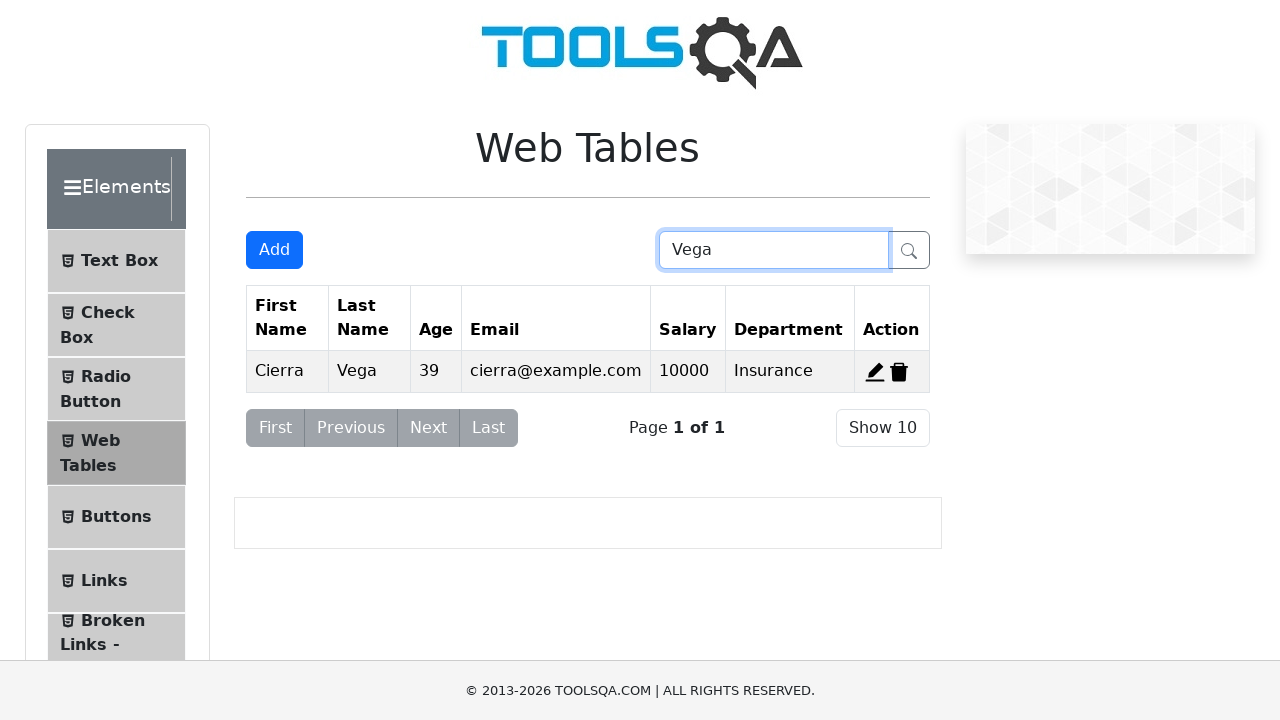

Waited for search results to filter
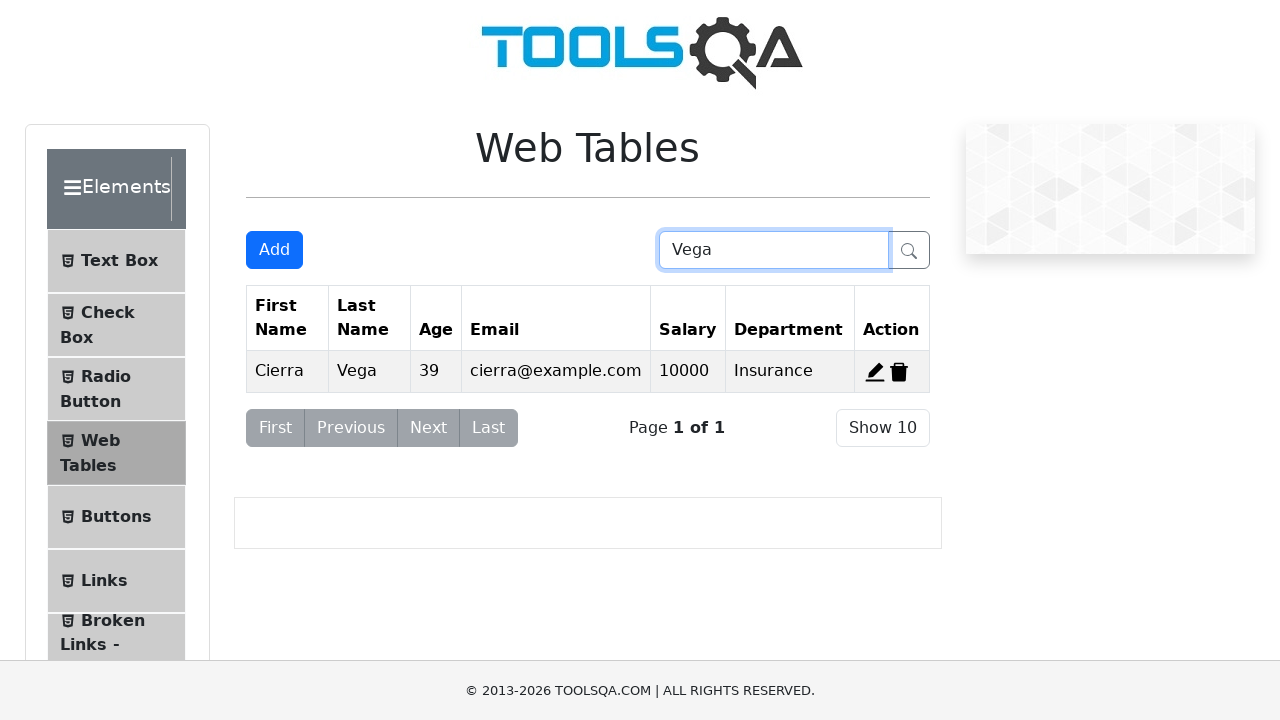

Clicked the edit button for Vega record at (875, 372) on xpath=//span[@class='mr-2']
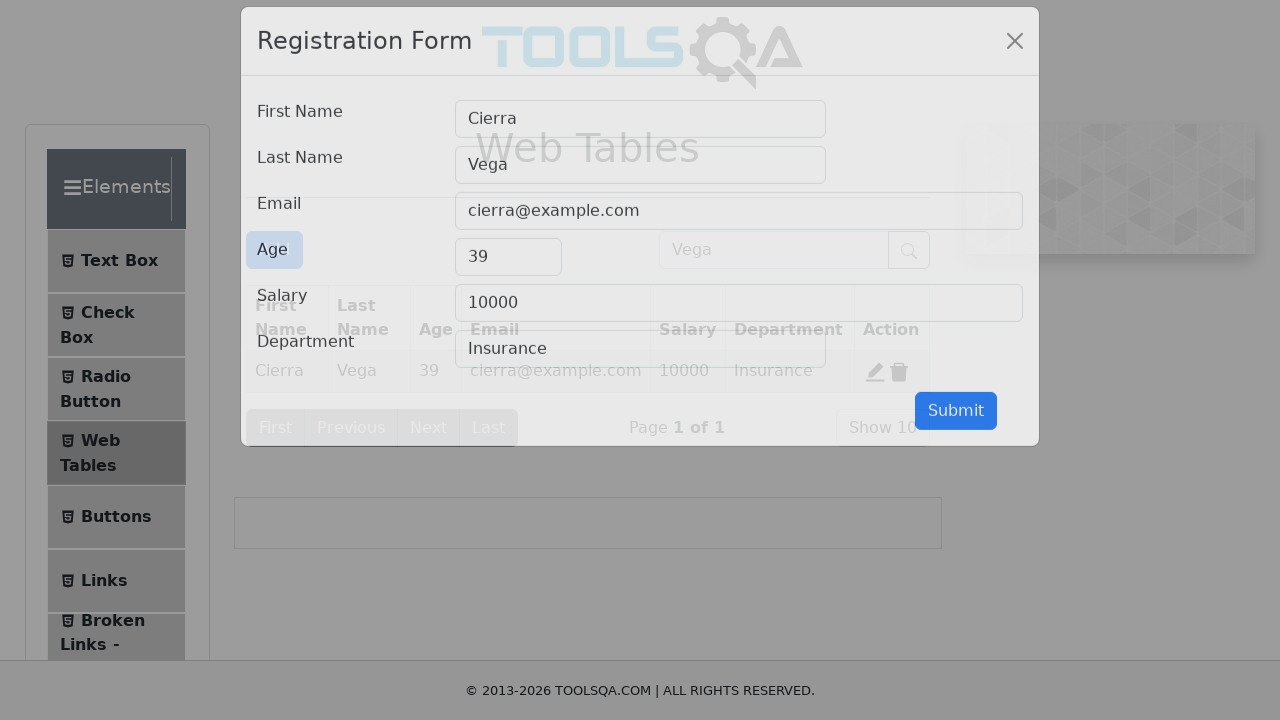

Registration form modal appeared
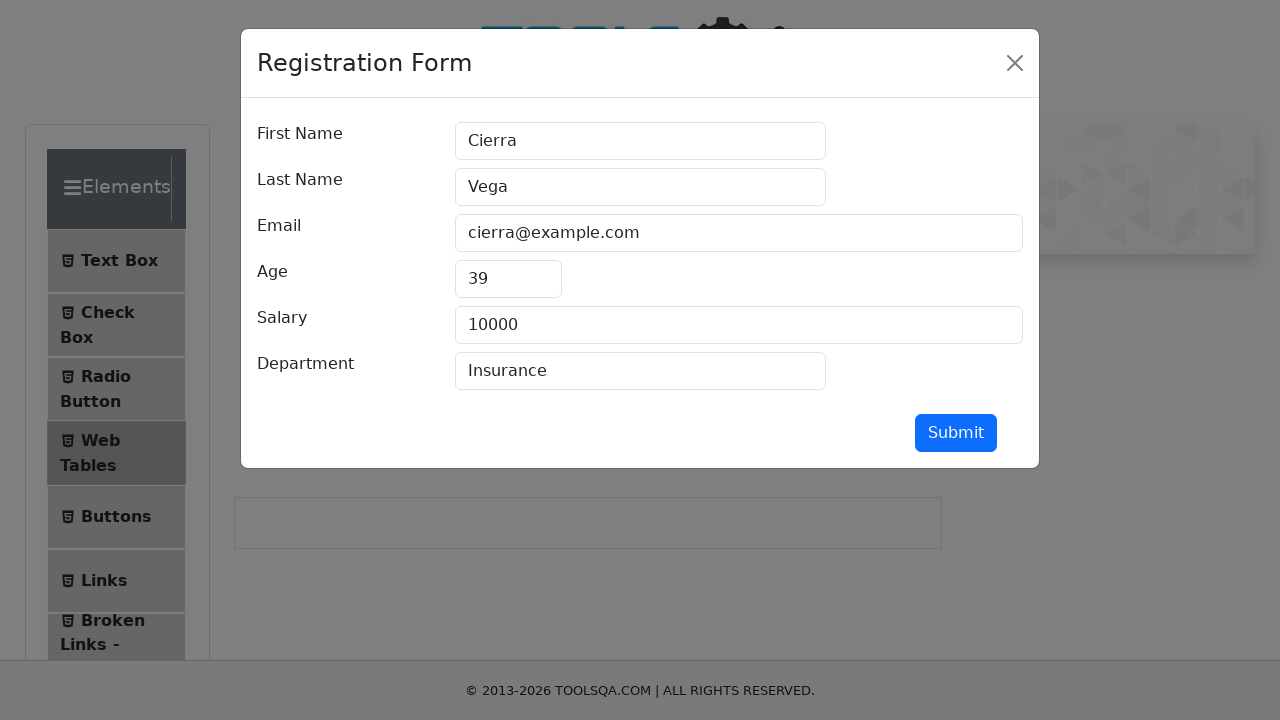

Cleared First Name field on //input[@placeholder='First Name']
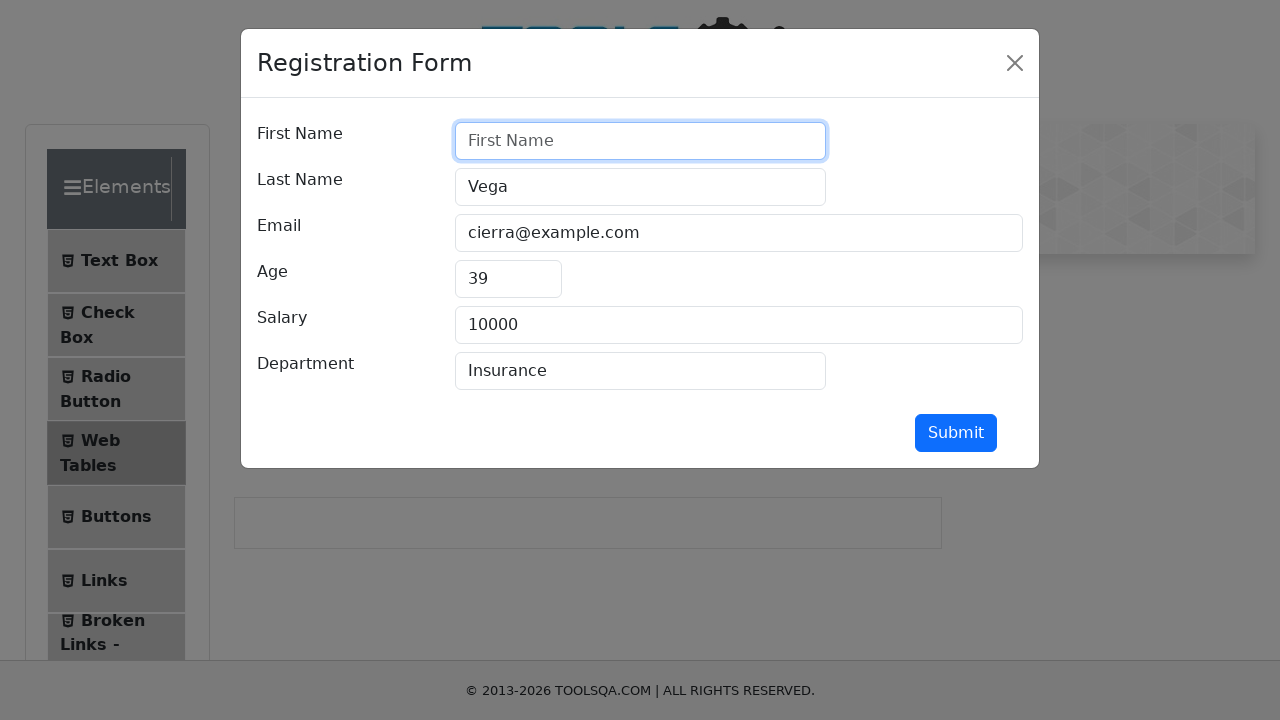

Filled First Name with 'Simona' on //input[@placeholder='First Name']
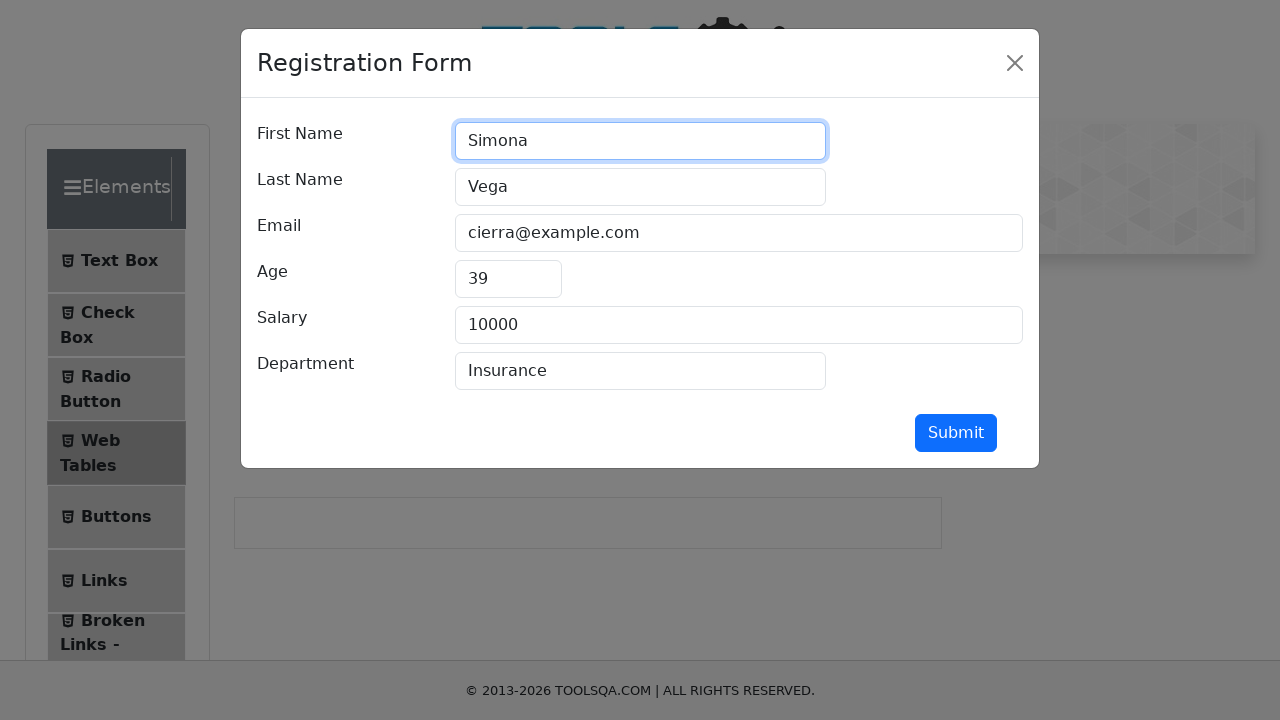

Cleared Last Name field on //input[@placeholder='Last Name']
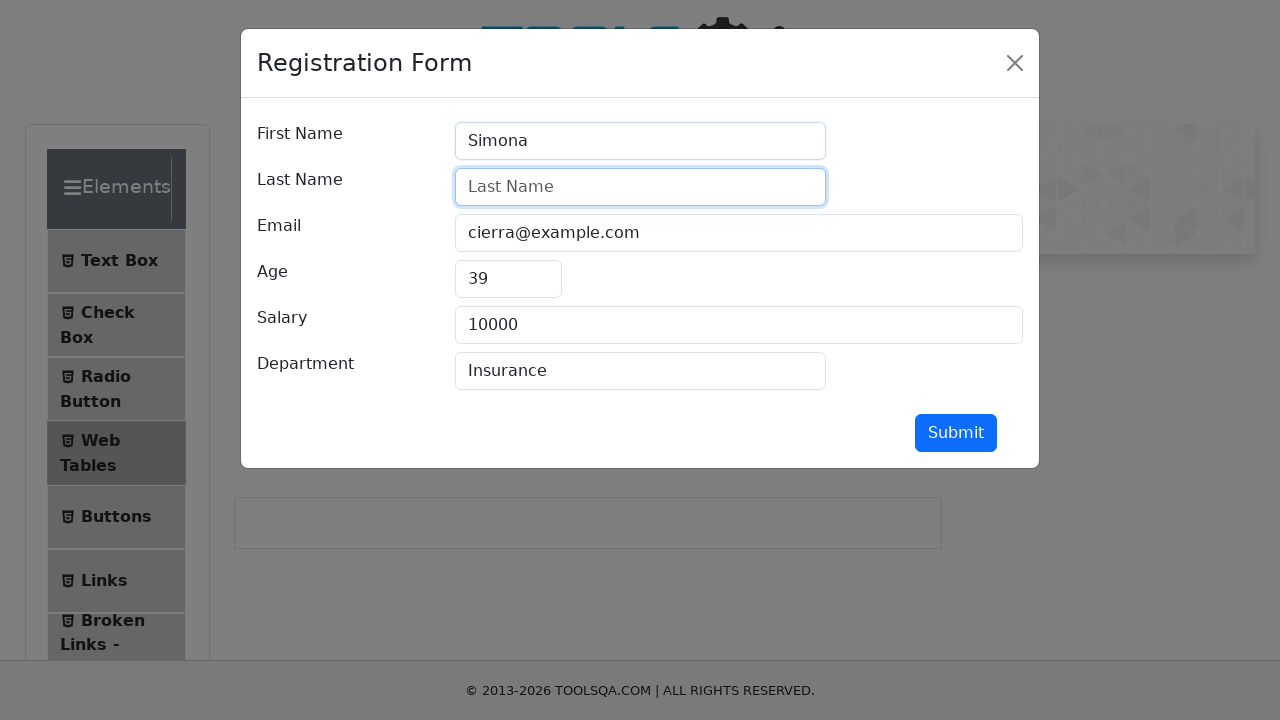

Filled Last Name with 'Venturo' on //input[@placeholder='Last Name']
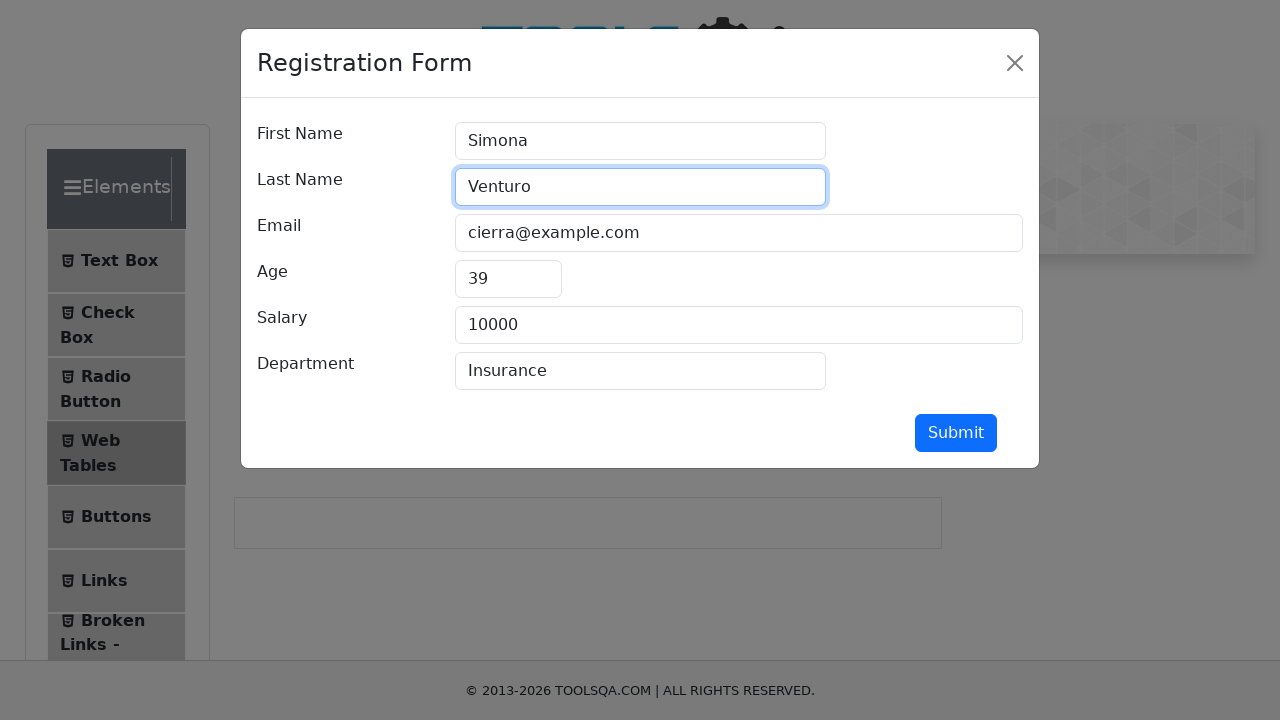

Cleared Email field on //input[@placeholder='name@example.com']
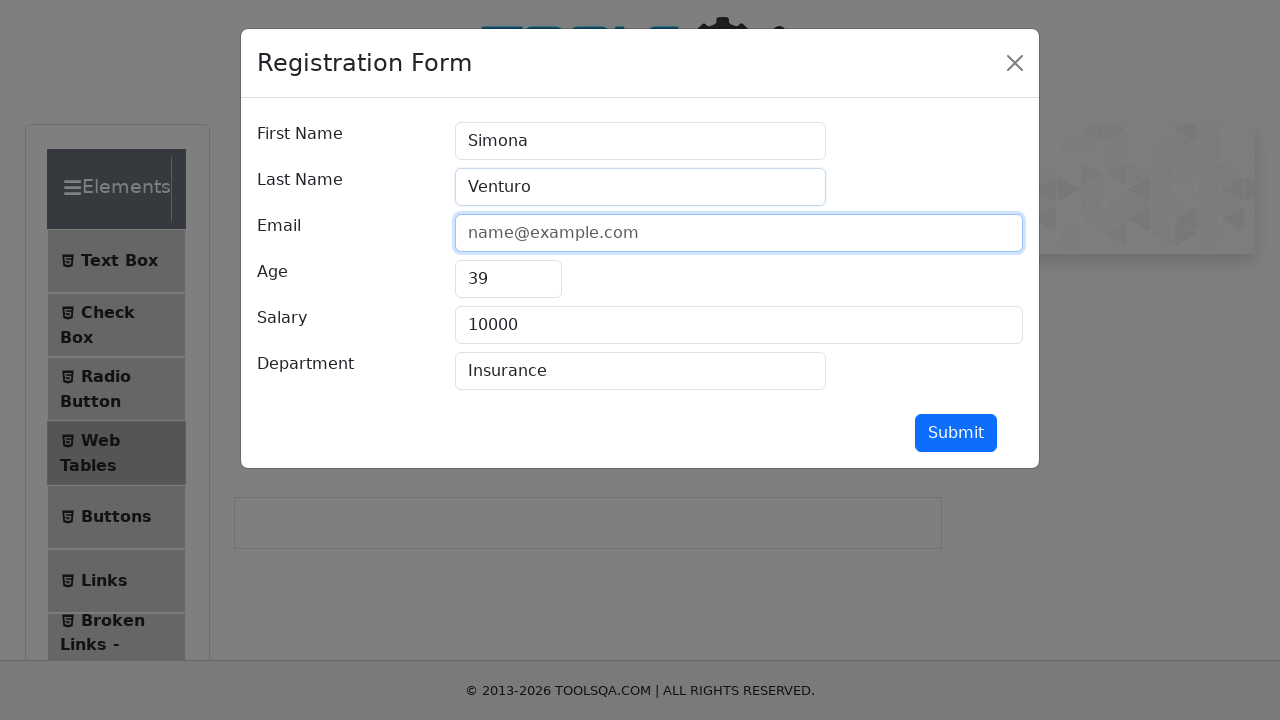

Filled Email with 'simona@example.com' on //input[@placeholder='name@example.com']
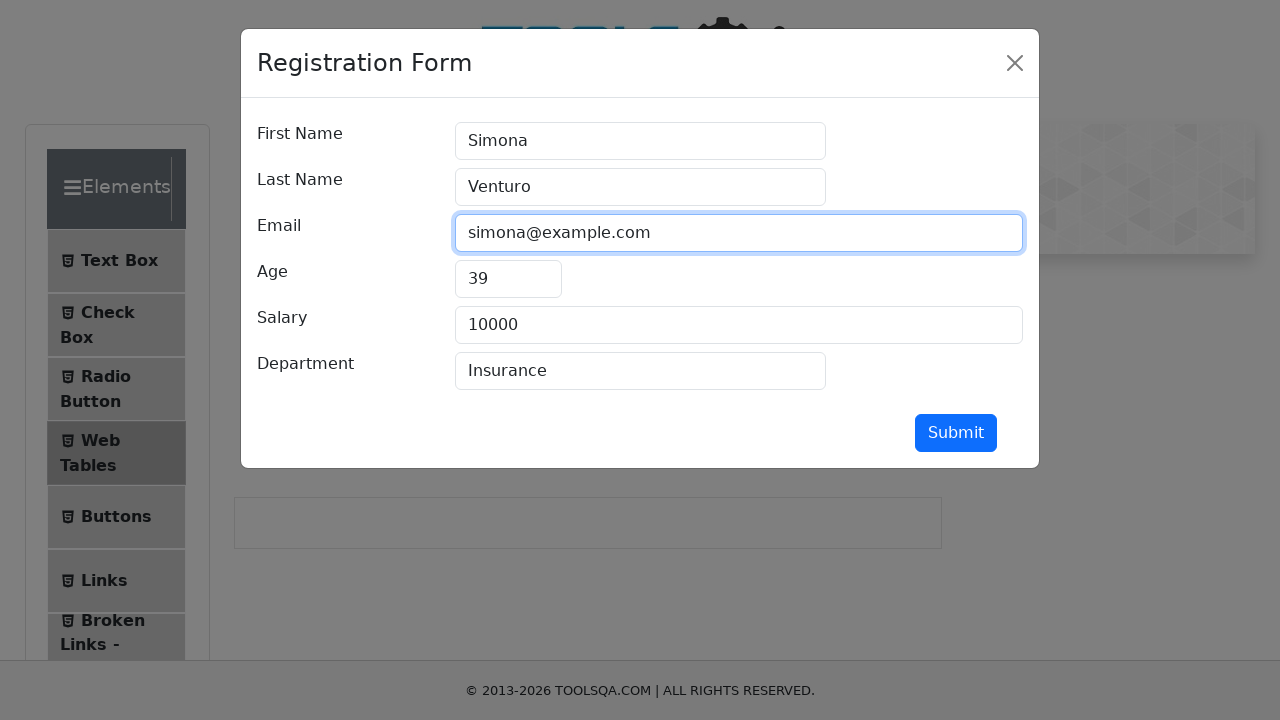

Cleared Age field on //input[@placeholder='Age']
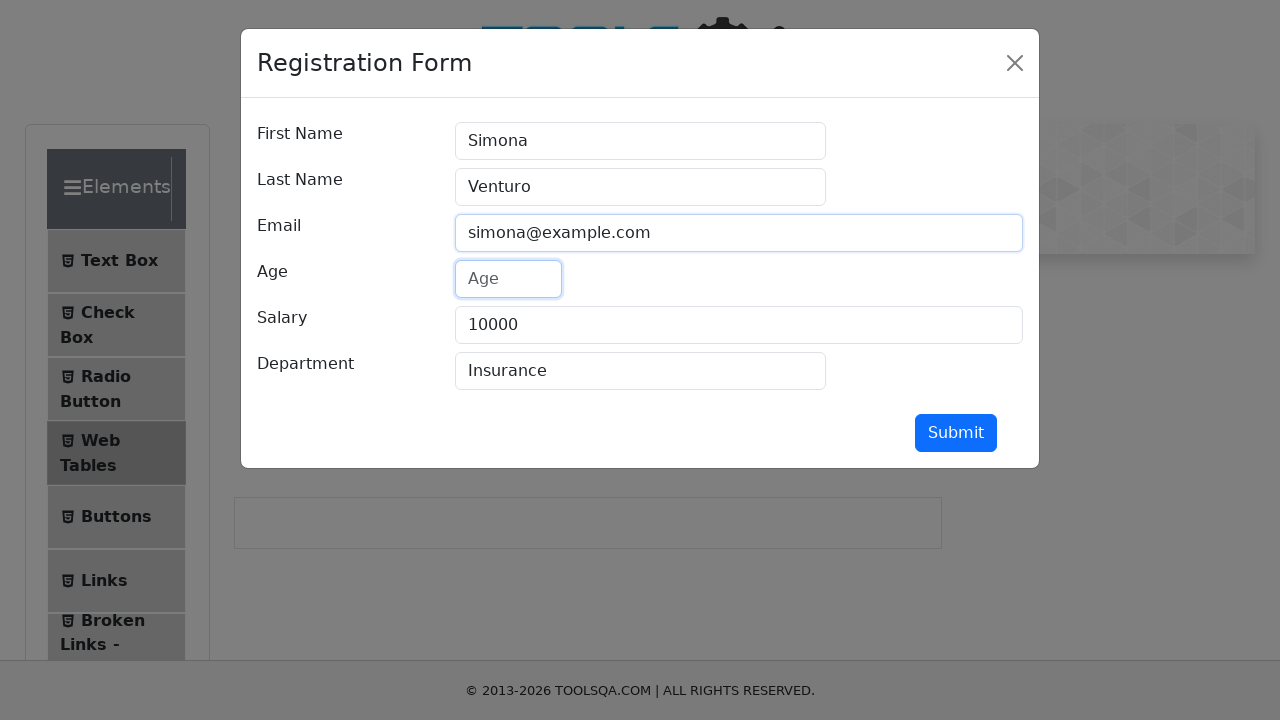

Filled Age with '105' on //input[@placeholder='Age']
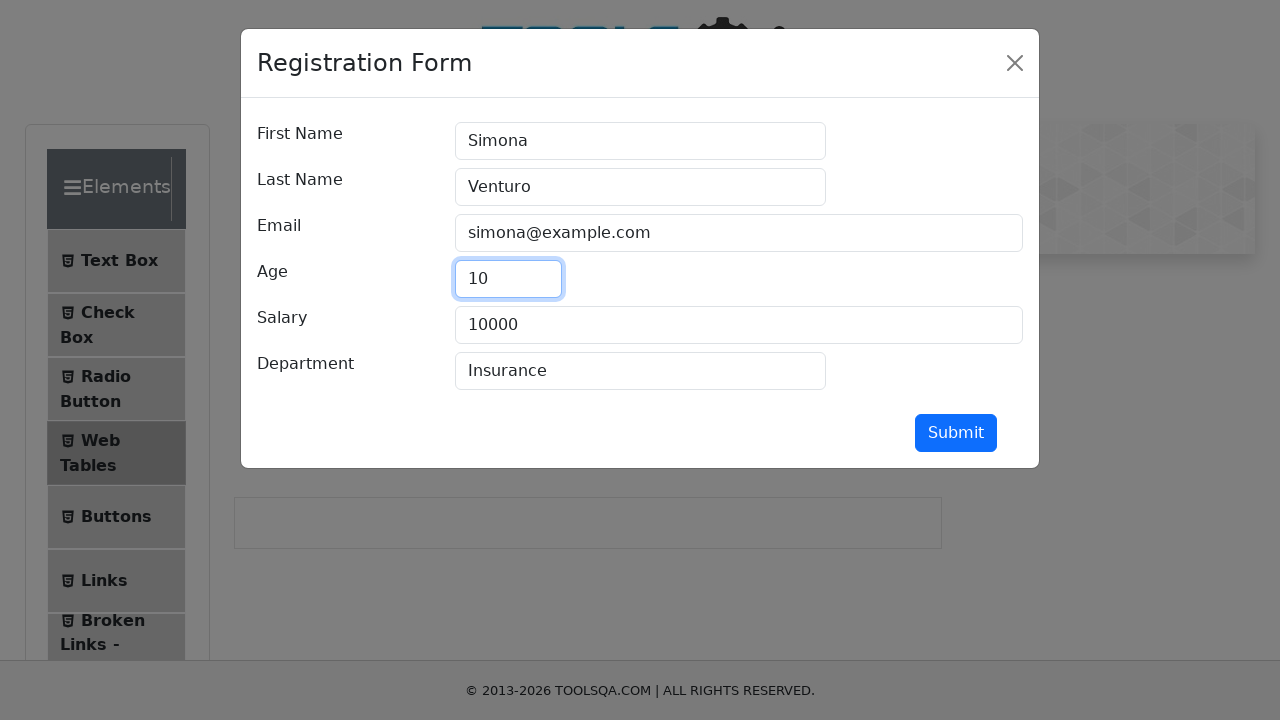

Cleared Department field on //input[@placeholder='Department']
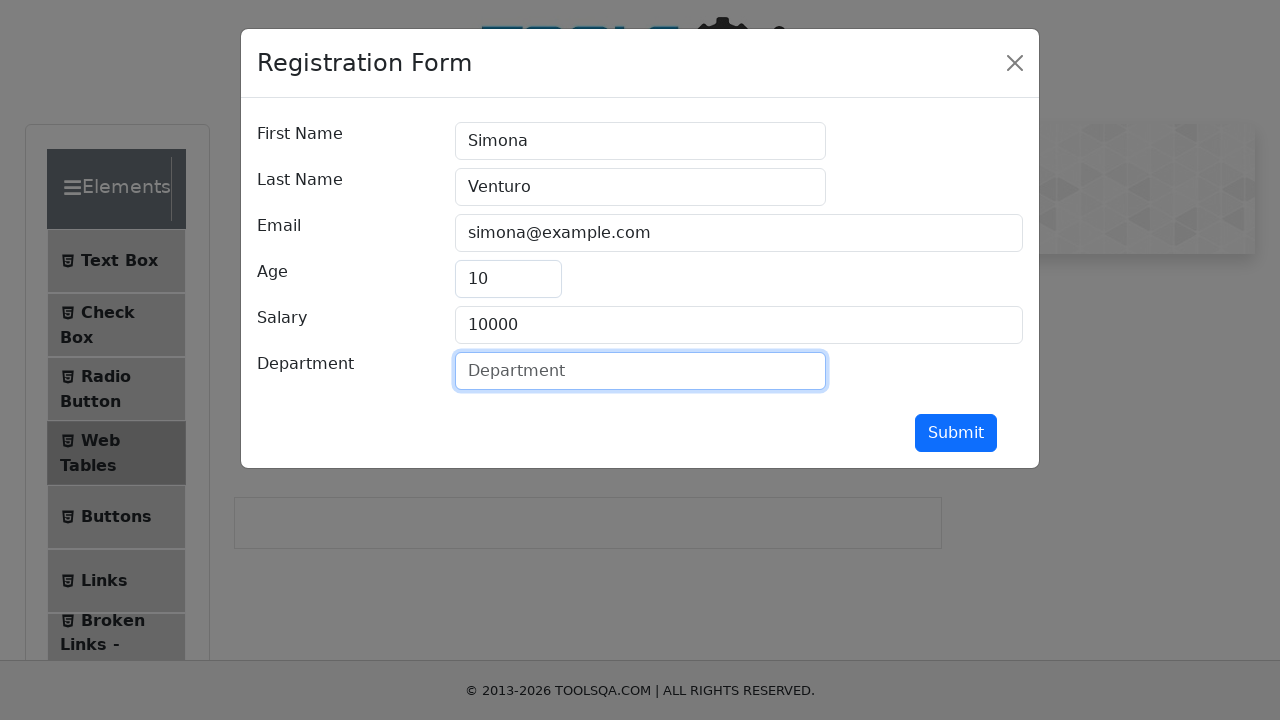

Filled Department with 'cleaner' on //input[@placeholder='Department']
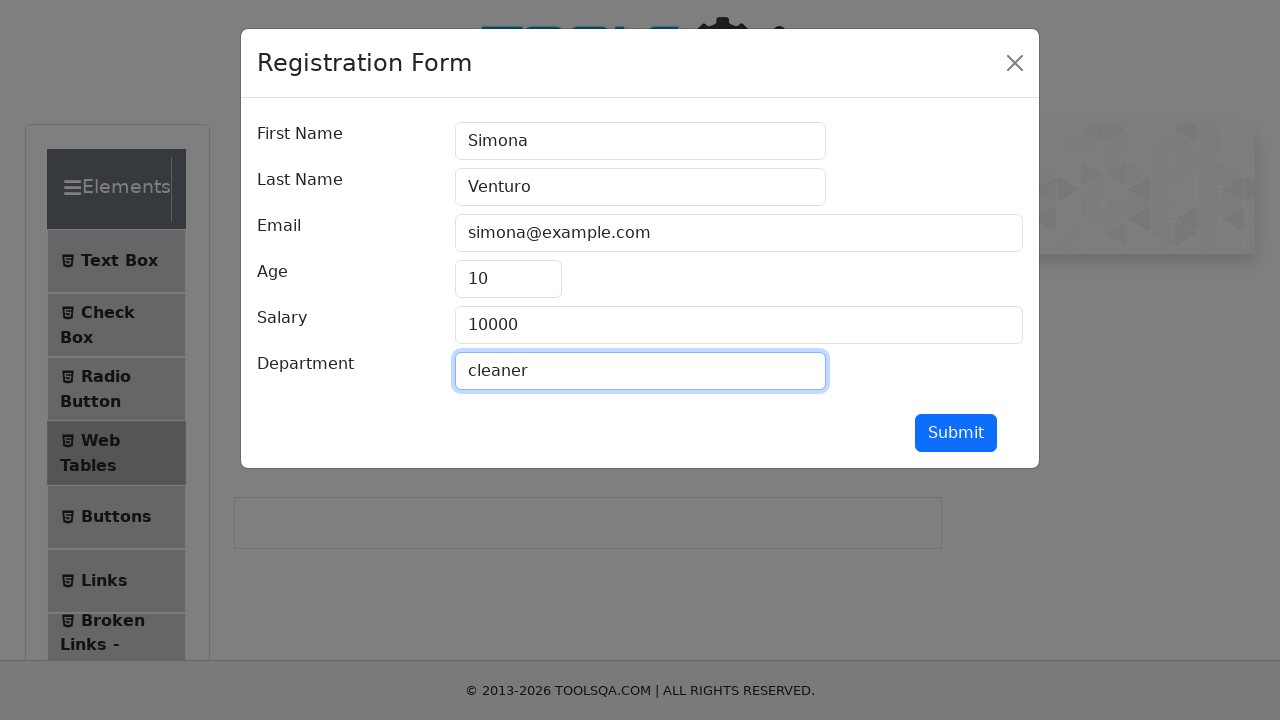

Clicked submit button to save edited record at (956, 433) on xpath=//button[@id='submit']
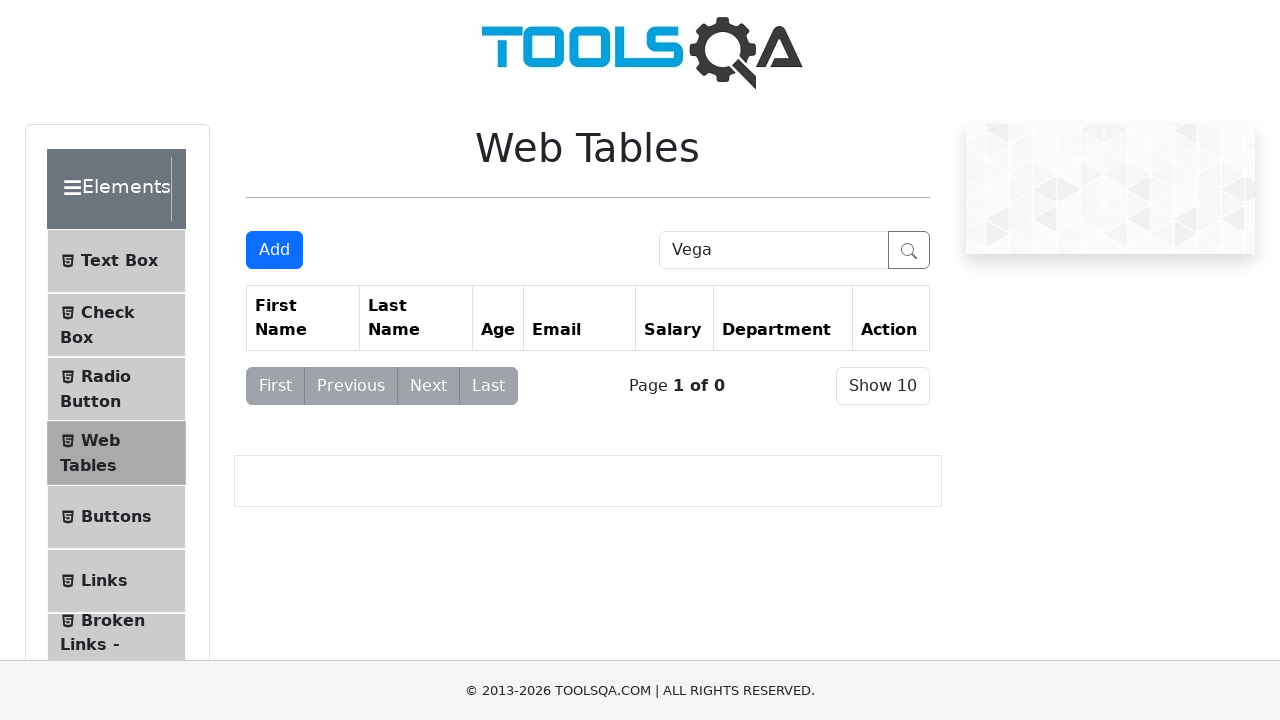

Cleared search box on //input[@placeholder='Type to search']
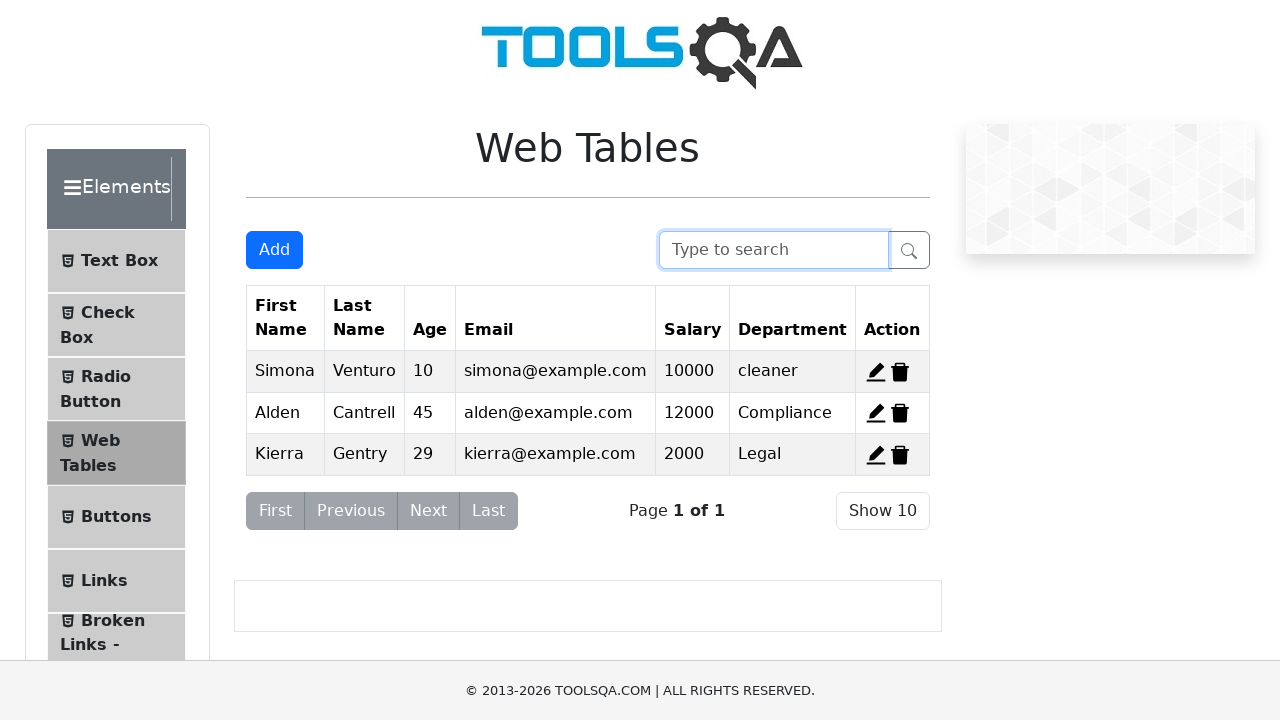

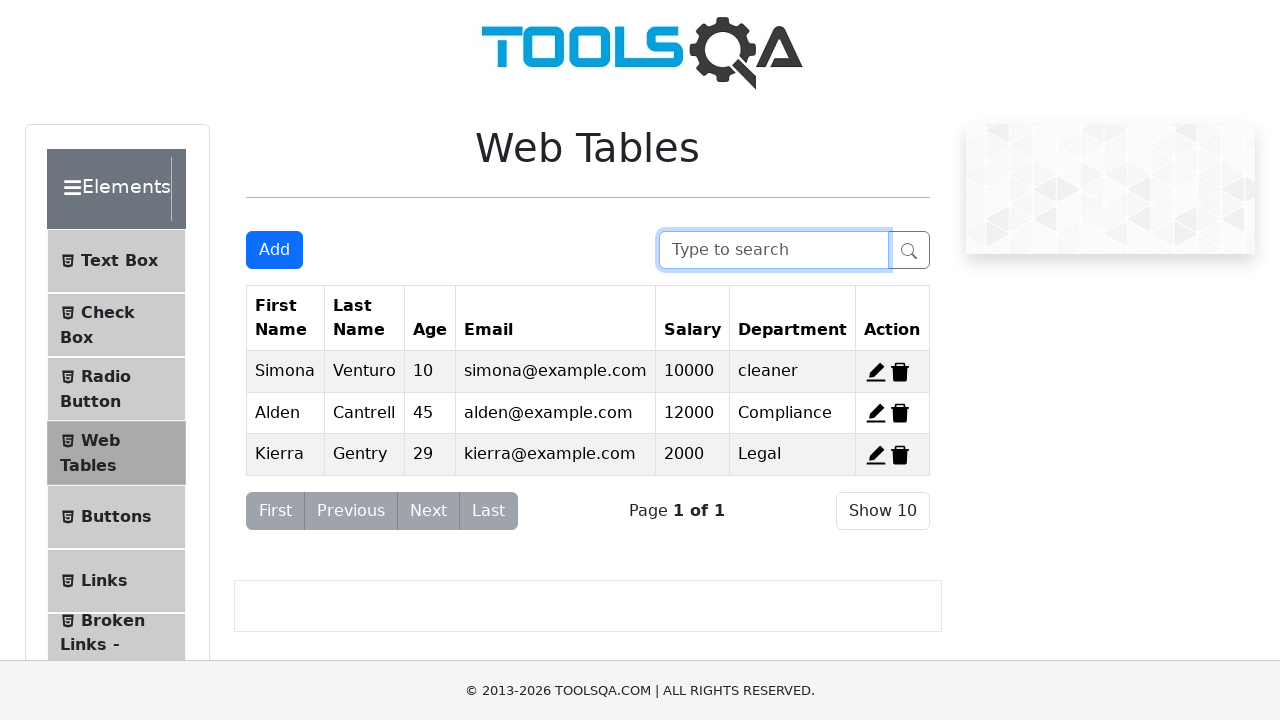